Tests registration form validation by submitting empty data and verifying all required field error messages are displayed

Starting URL: https://alada.vn/tai-khoan/dang-ky.html

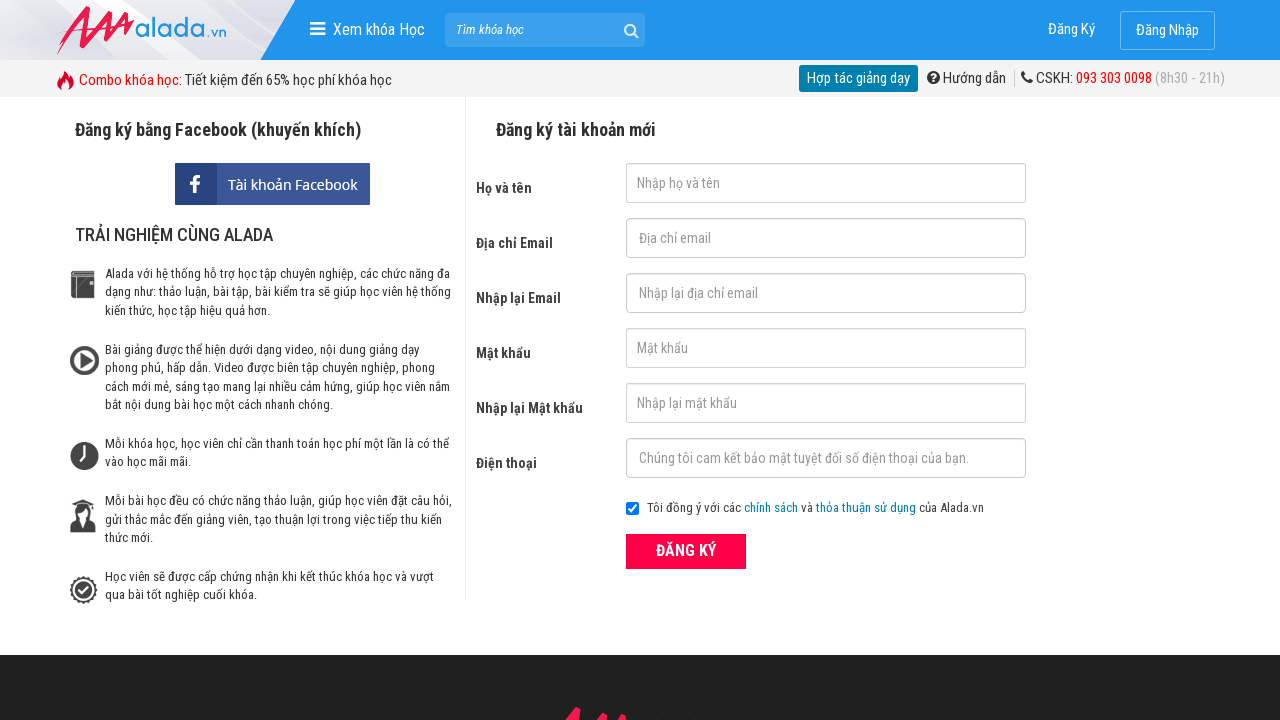

Cleared first name field on input#txtFirstname
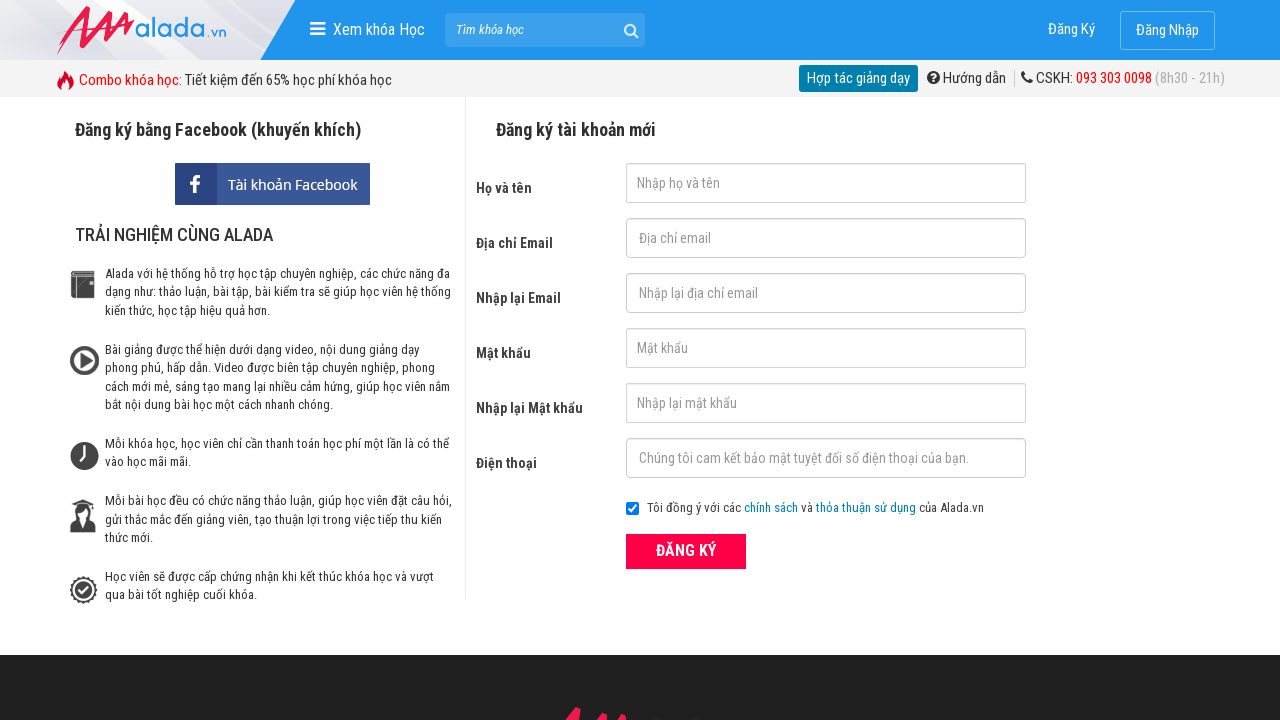

Cleared email field on input#txtEmail
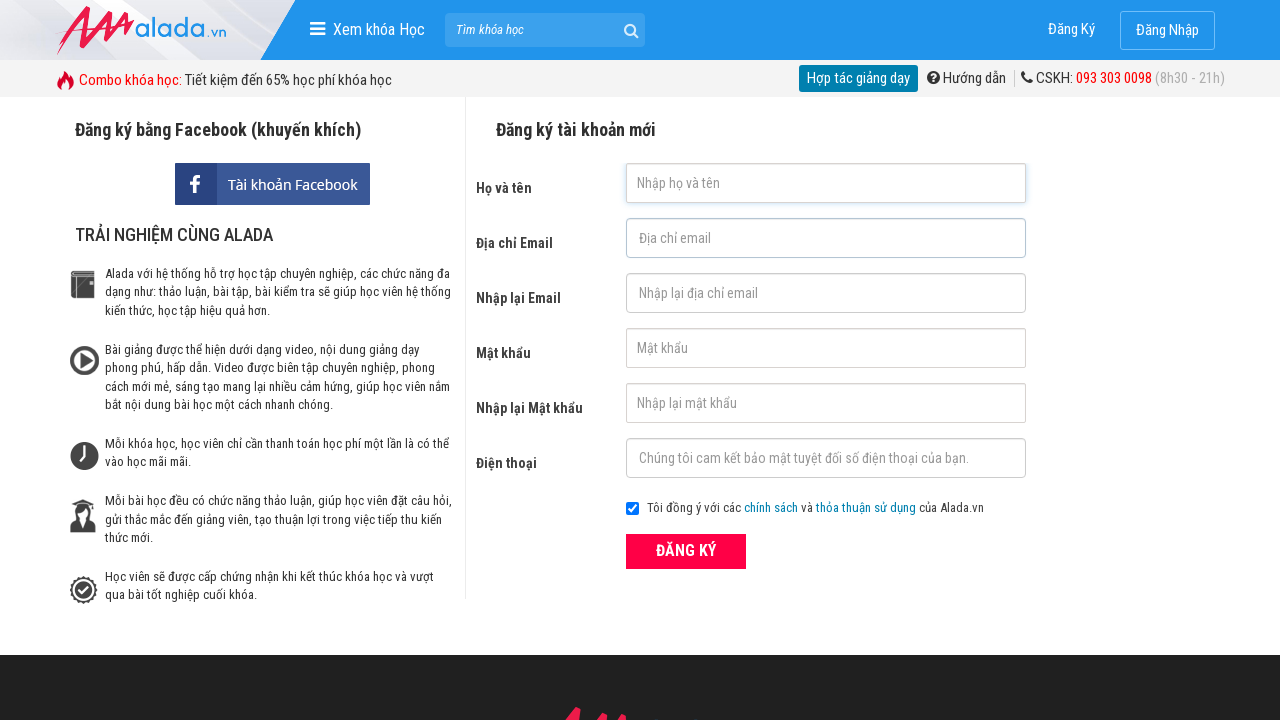

Cleared confirm email field on input#txtCEmail
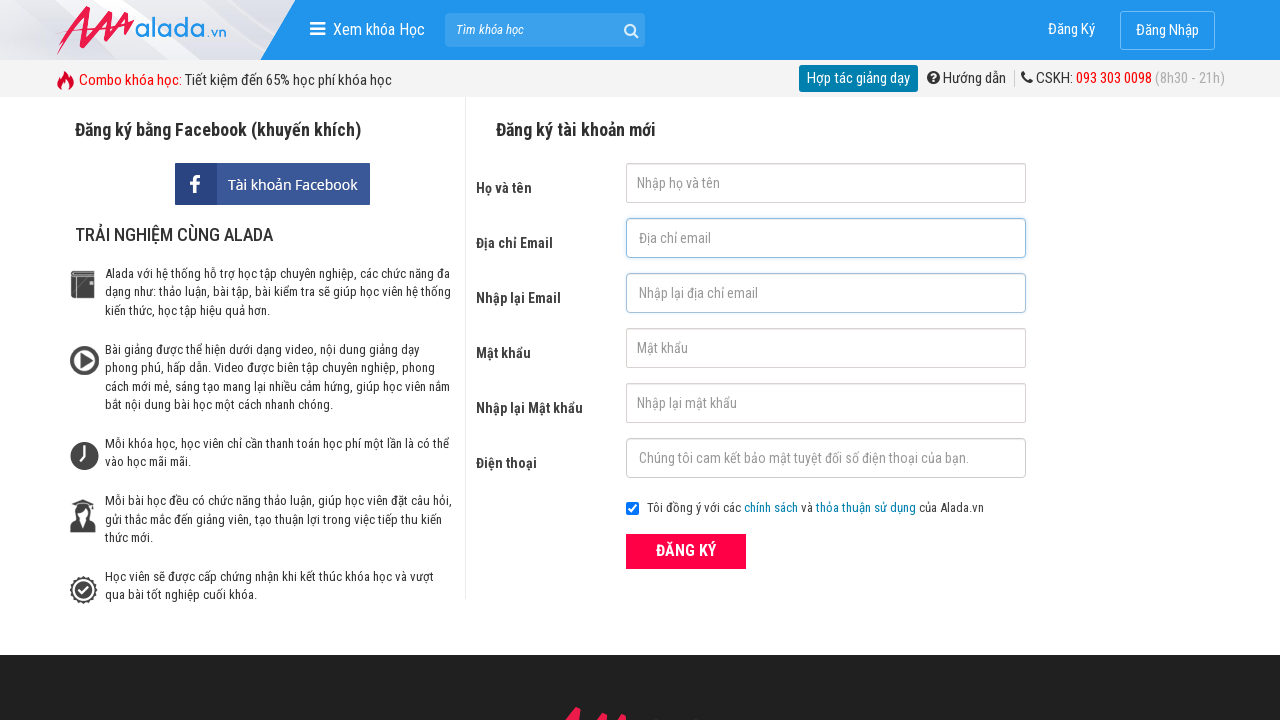

Cleared password field on input#txtPassword
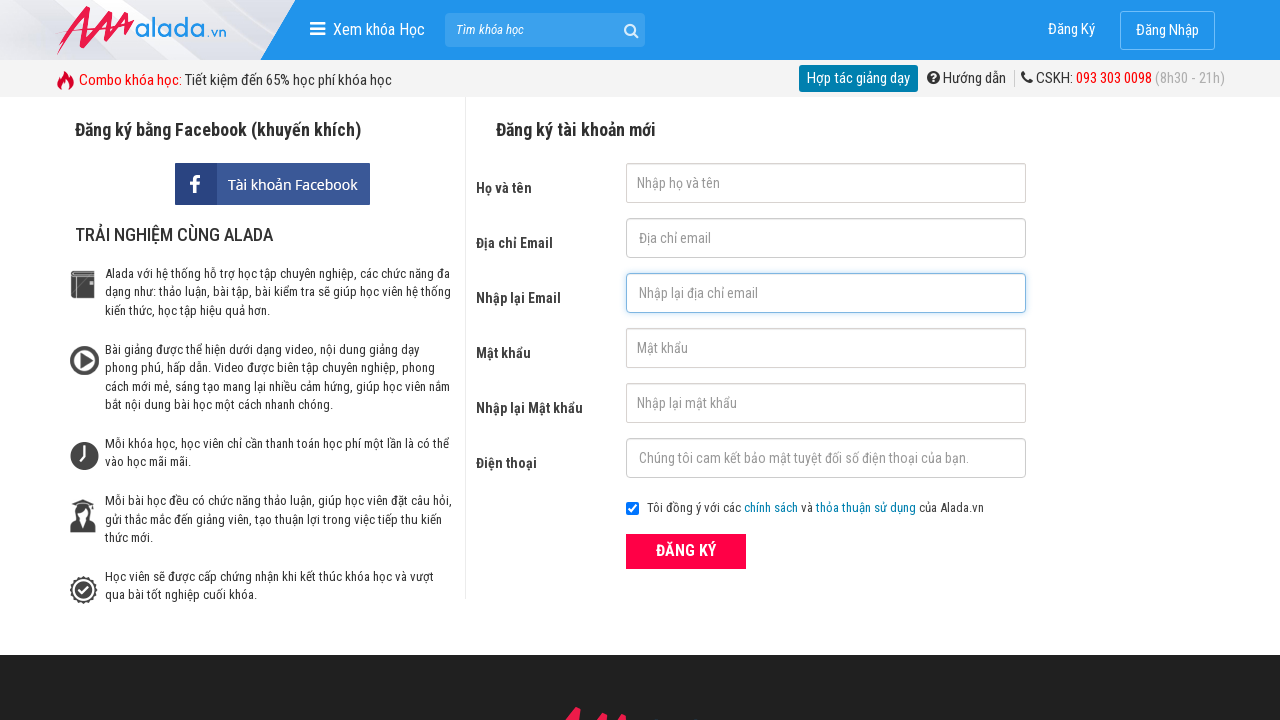

Cleared confirm password field on input#txtCPassword
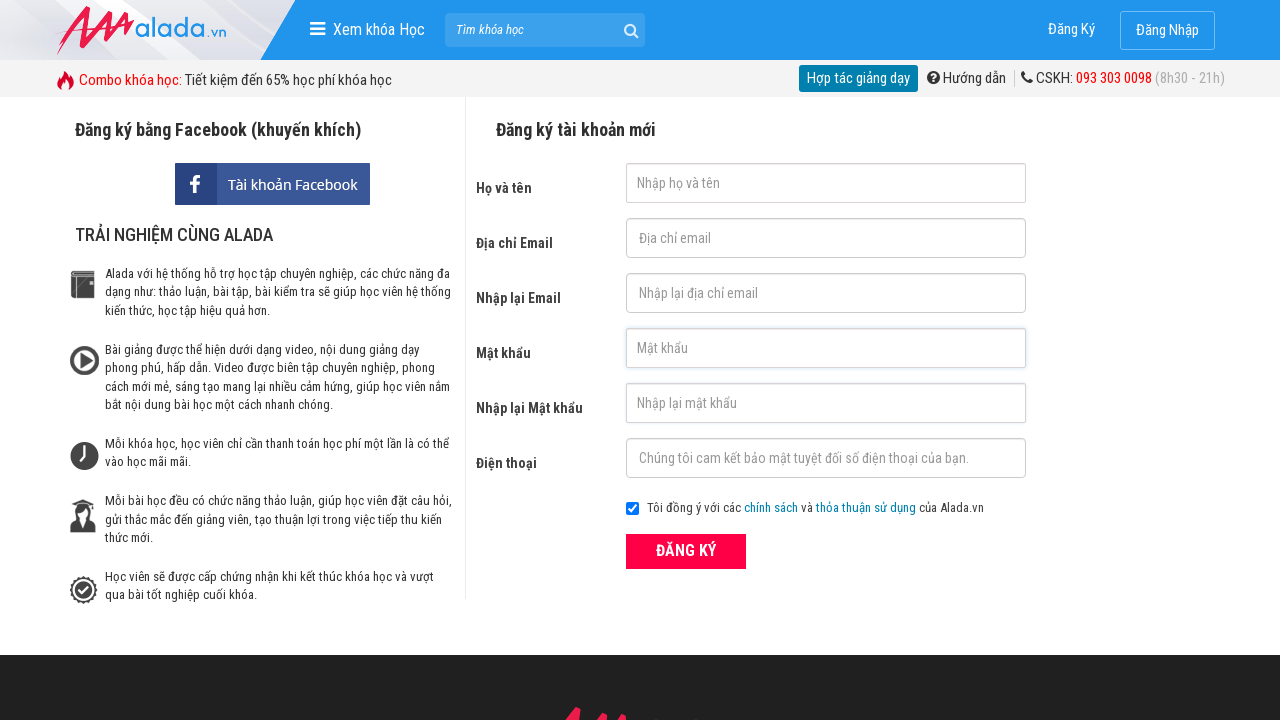

Cleared phone field on input#txtPhone
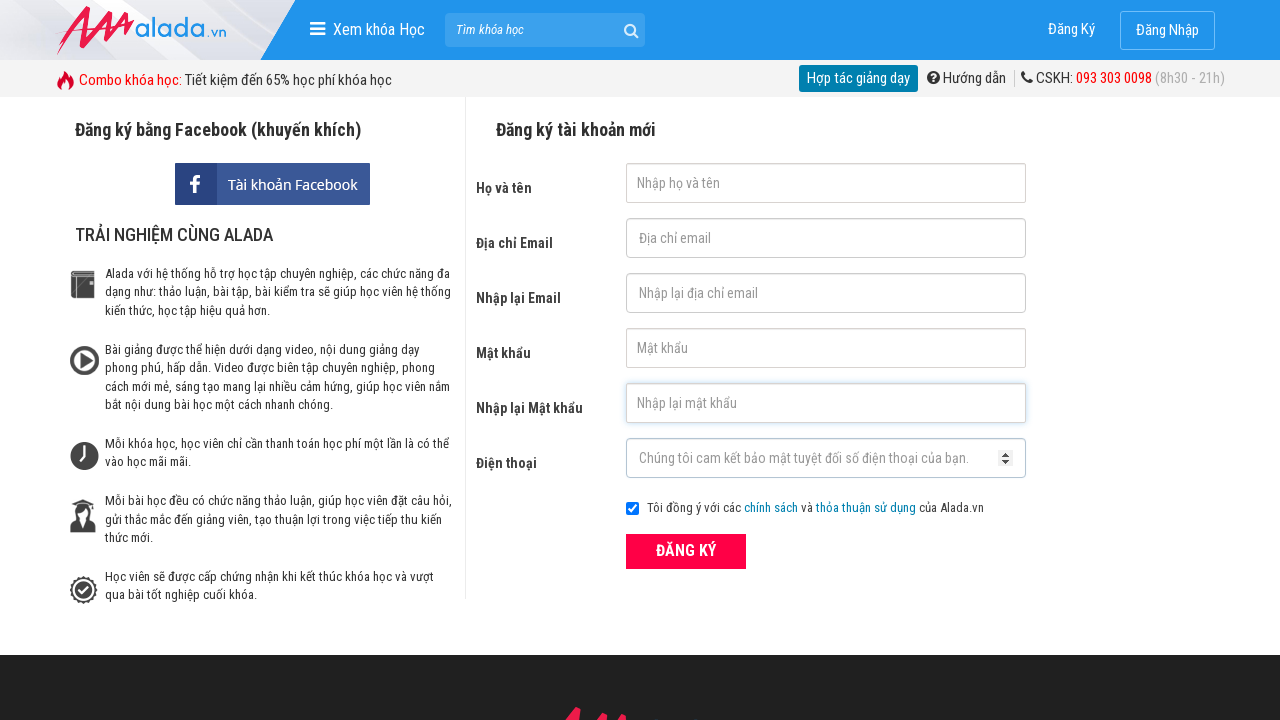

Clicked submit button with empty form data at (686, 551) on button[type='submit']
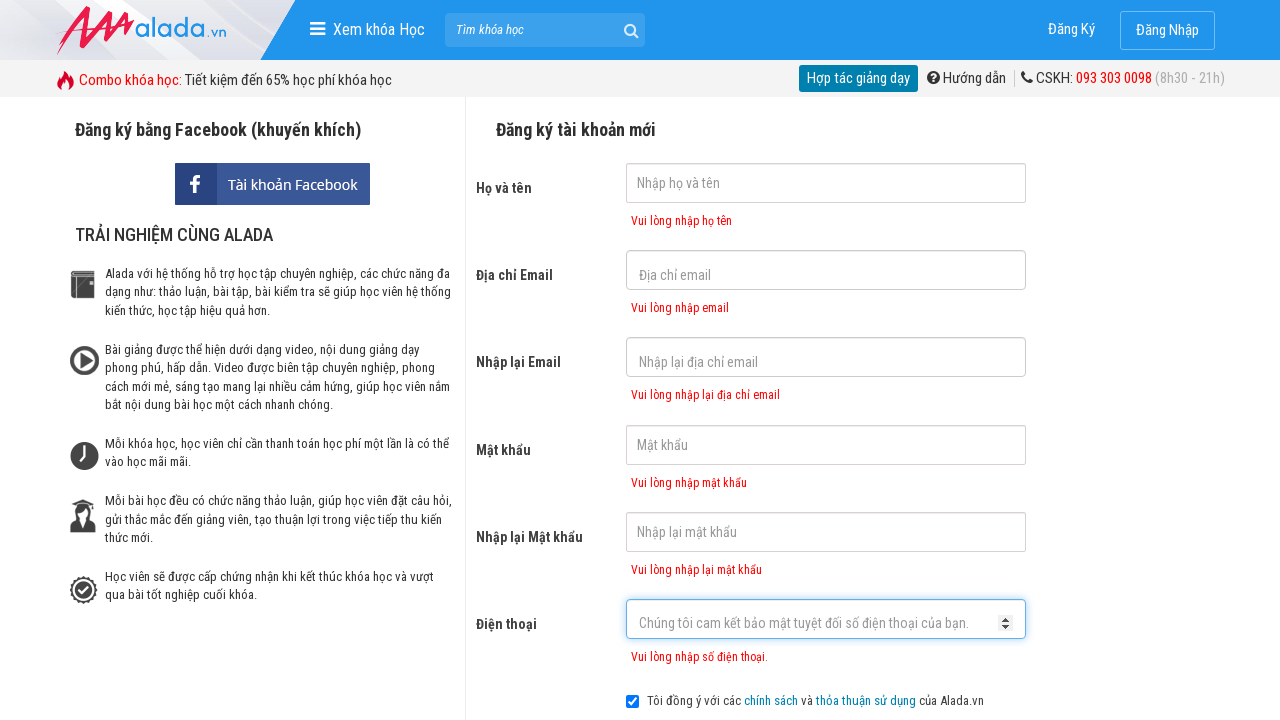

First name error message appeared
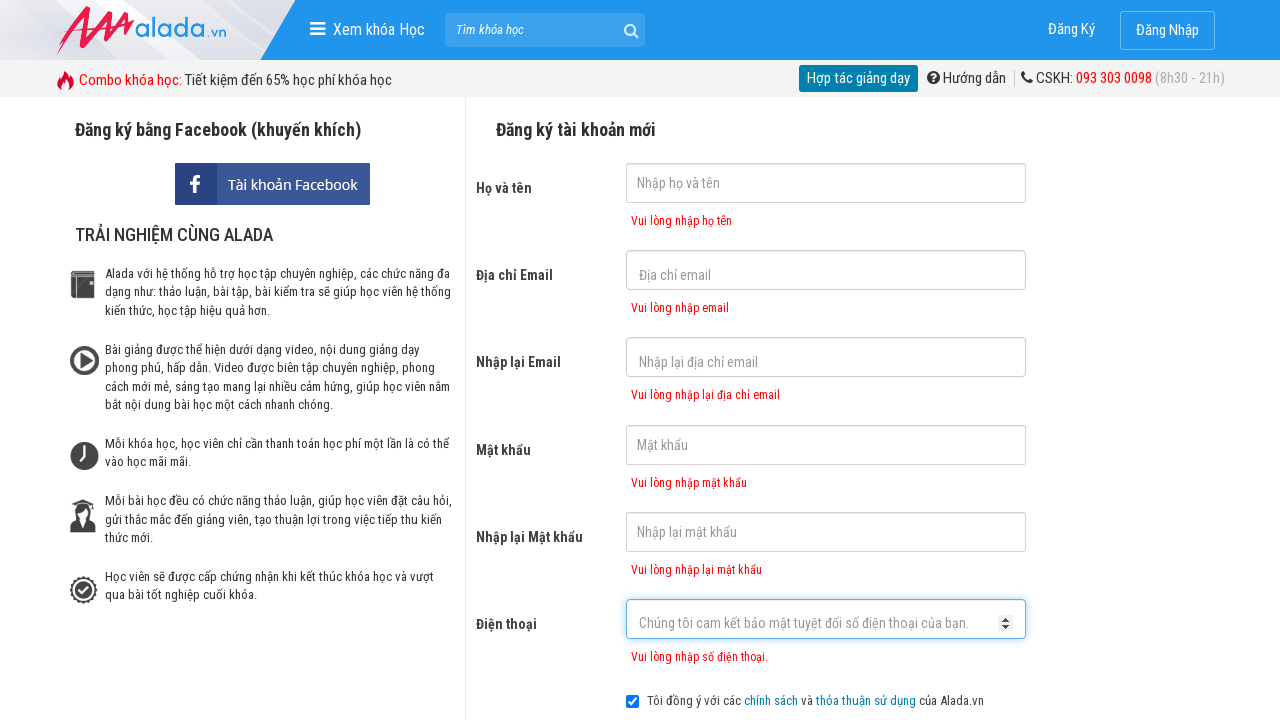

Email error message appeared
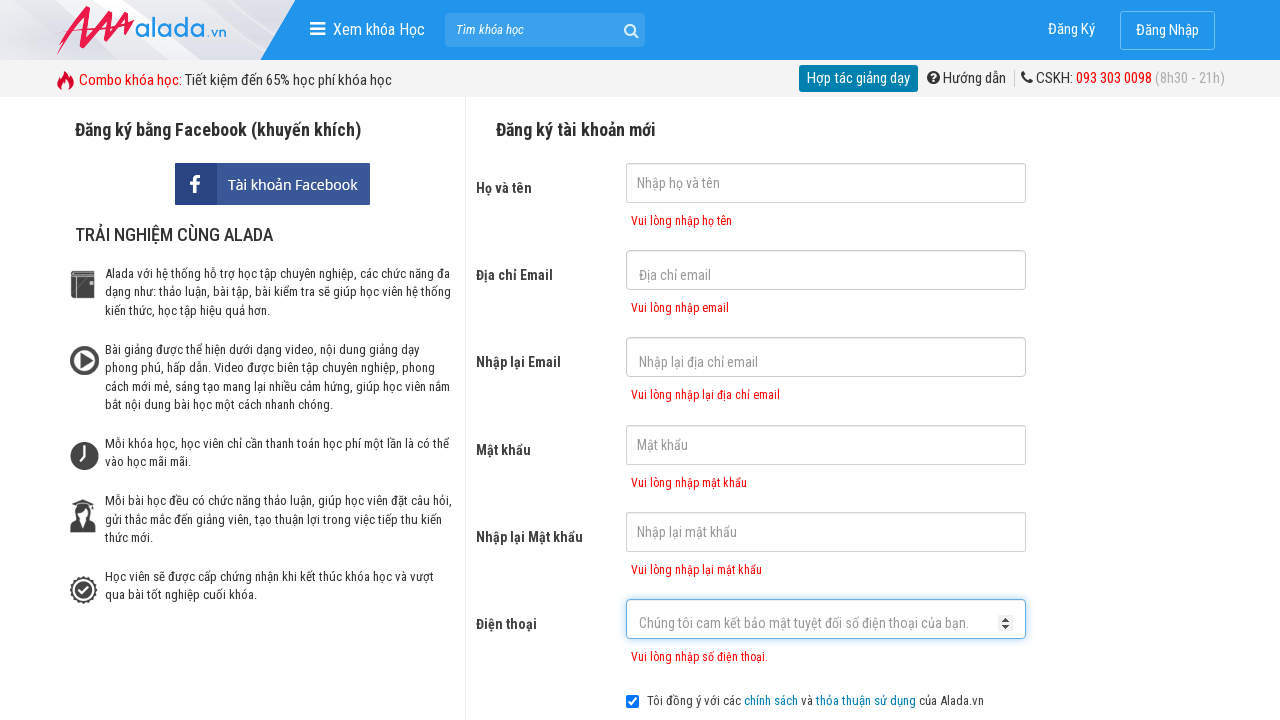

Confirm email error message appeared
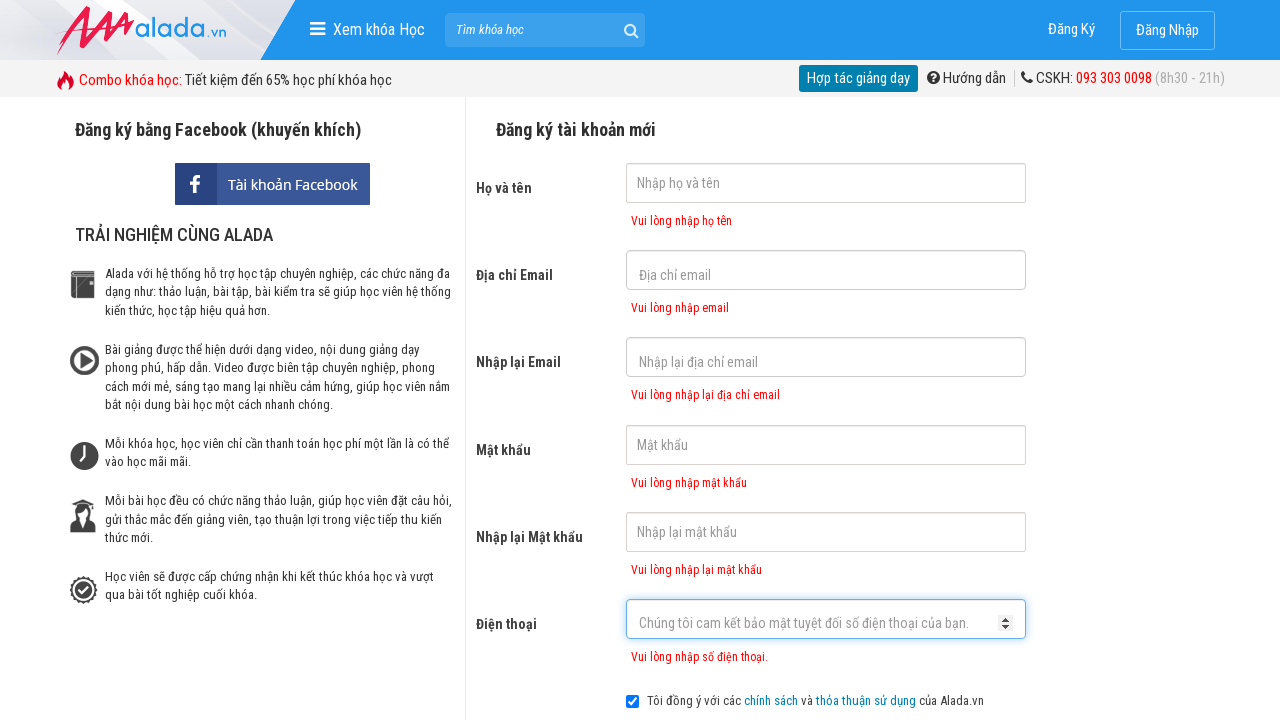

Password error message appeared
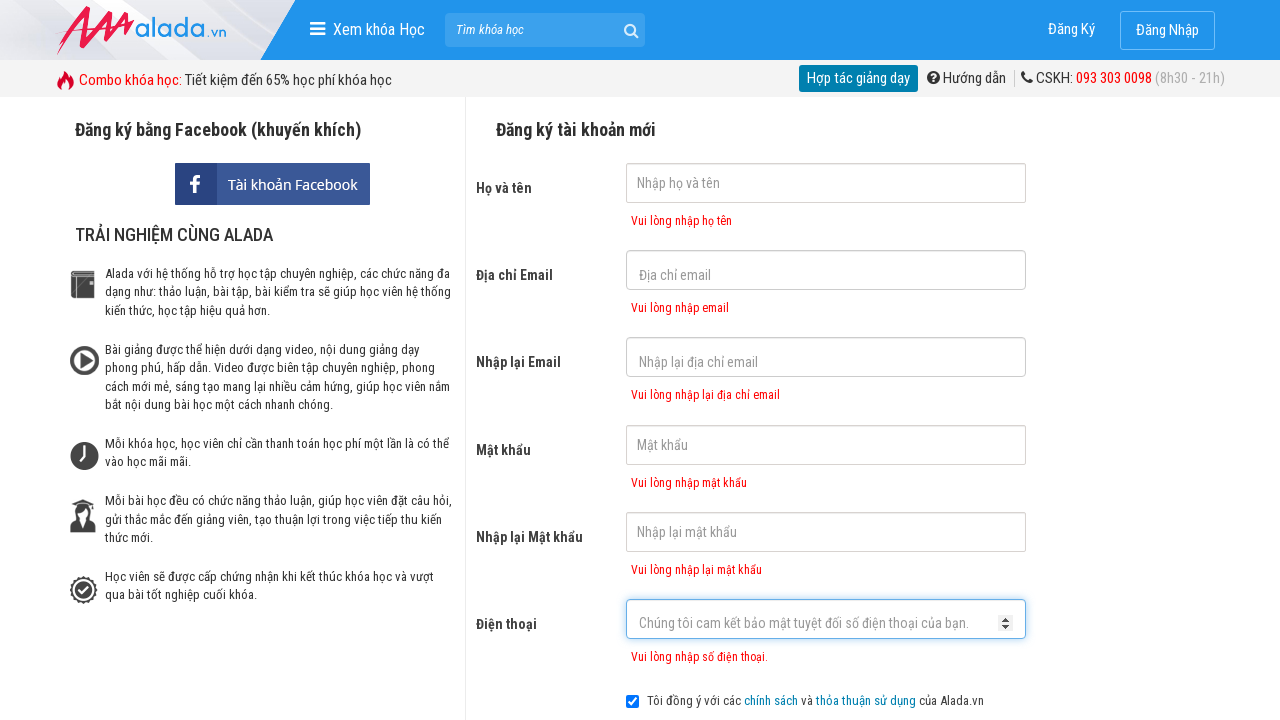

Confirm password error message appeared
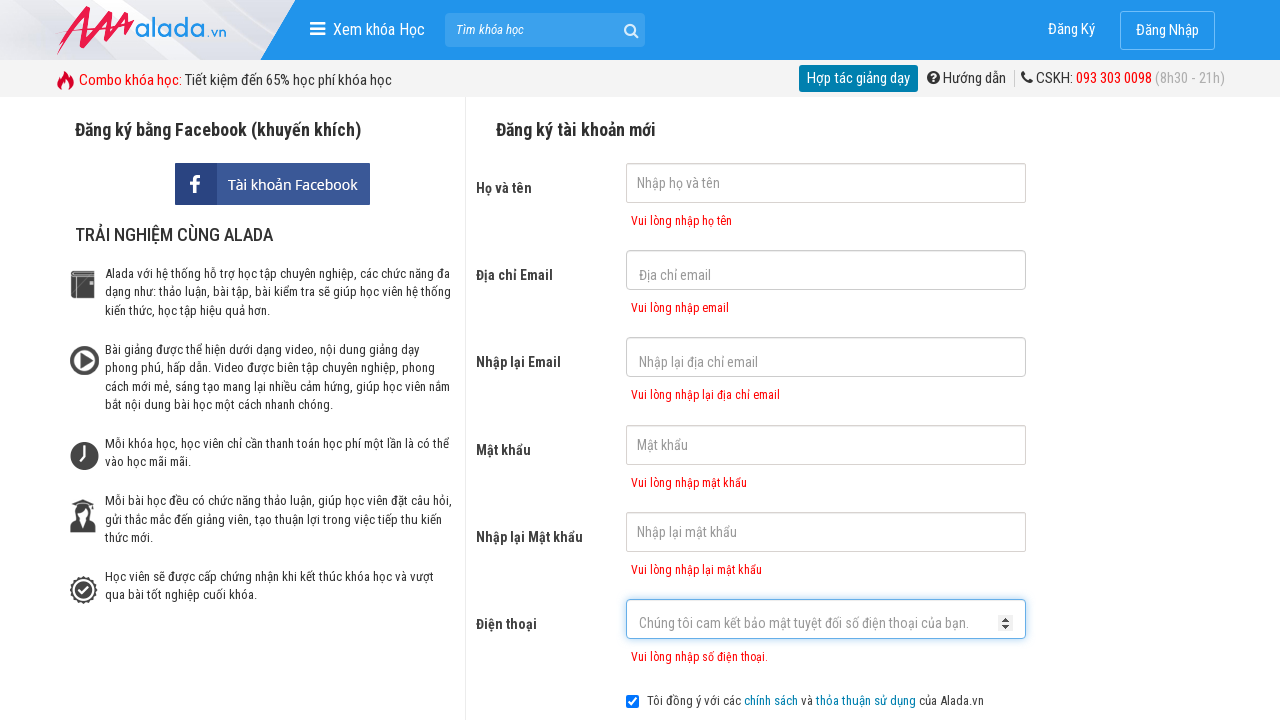

Phone error message appeared
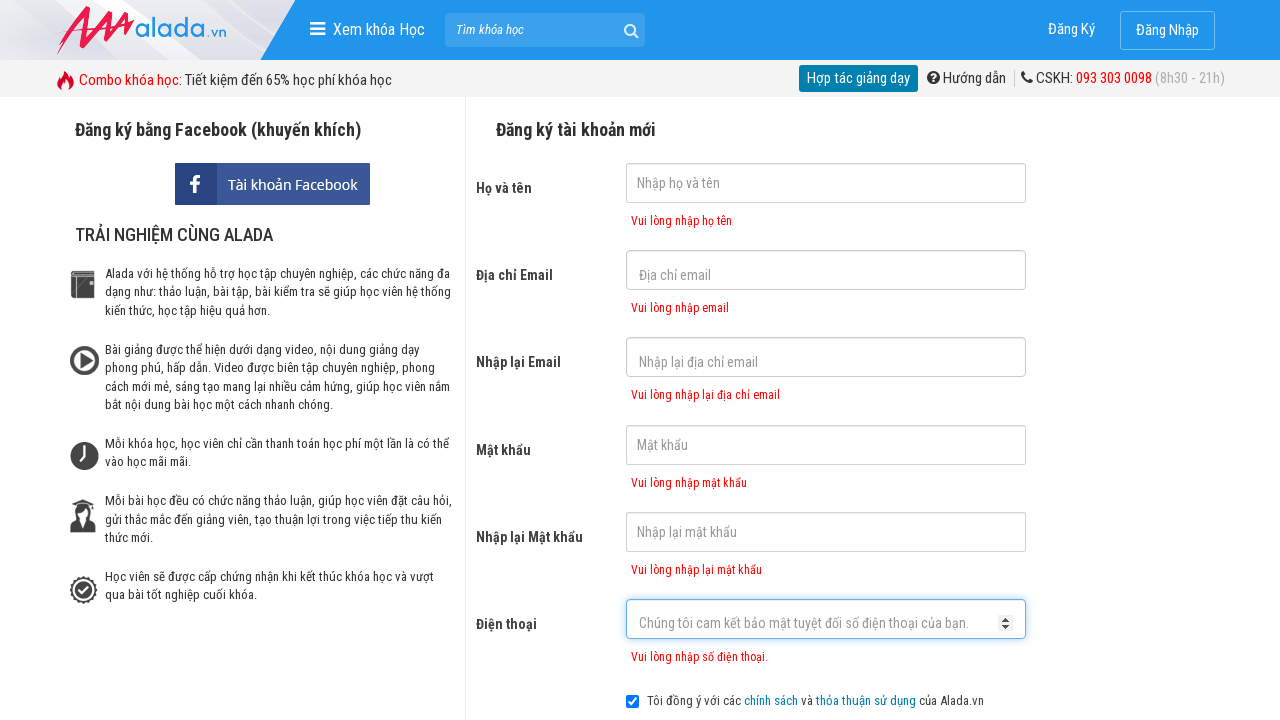

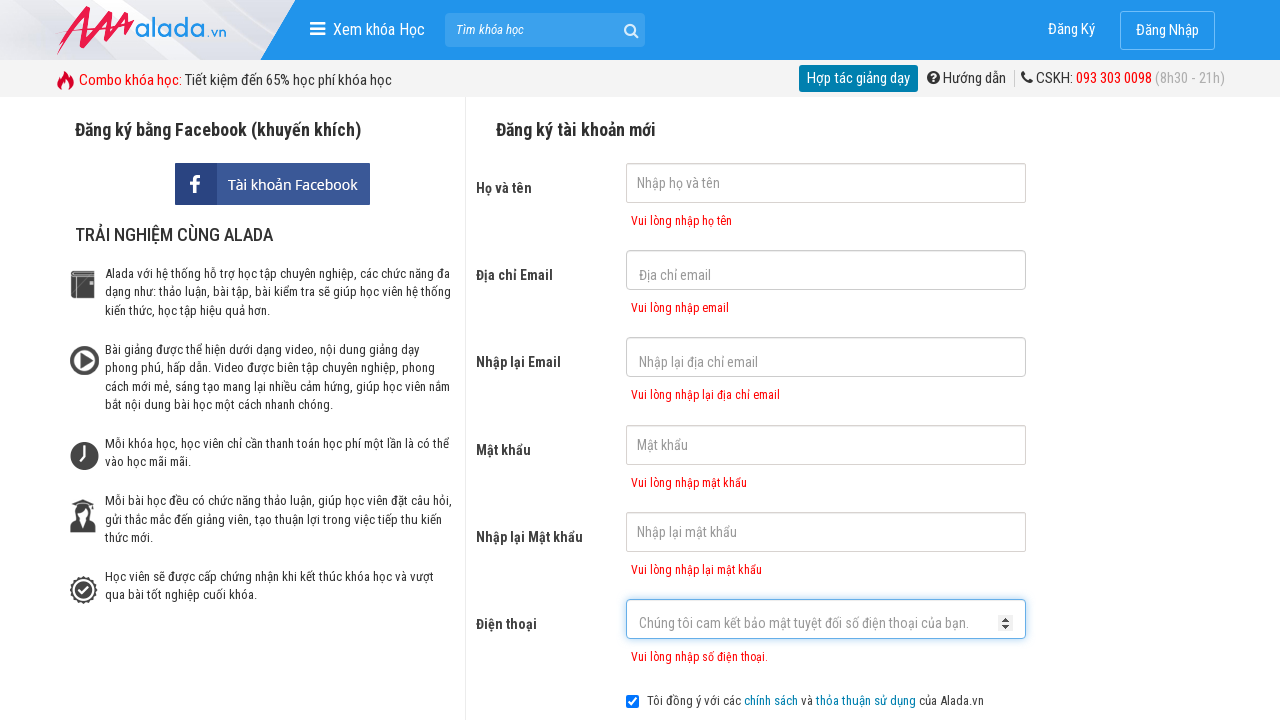